Tests marking individual todo items as complete by clicking their checkboxes

Starting URL: https://demo.playwright.dev/todomvc

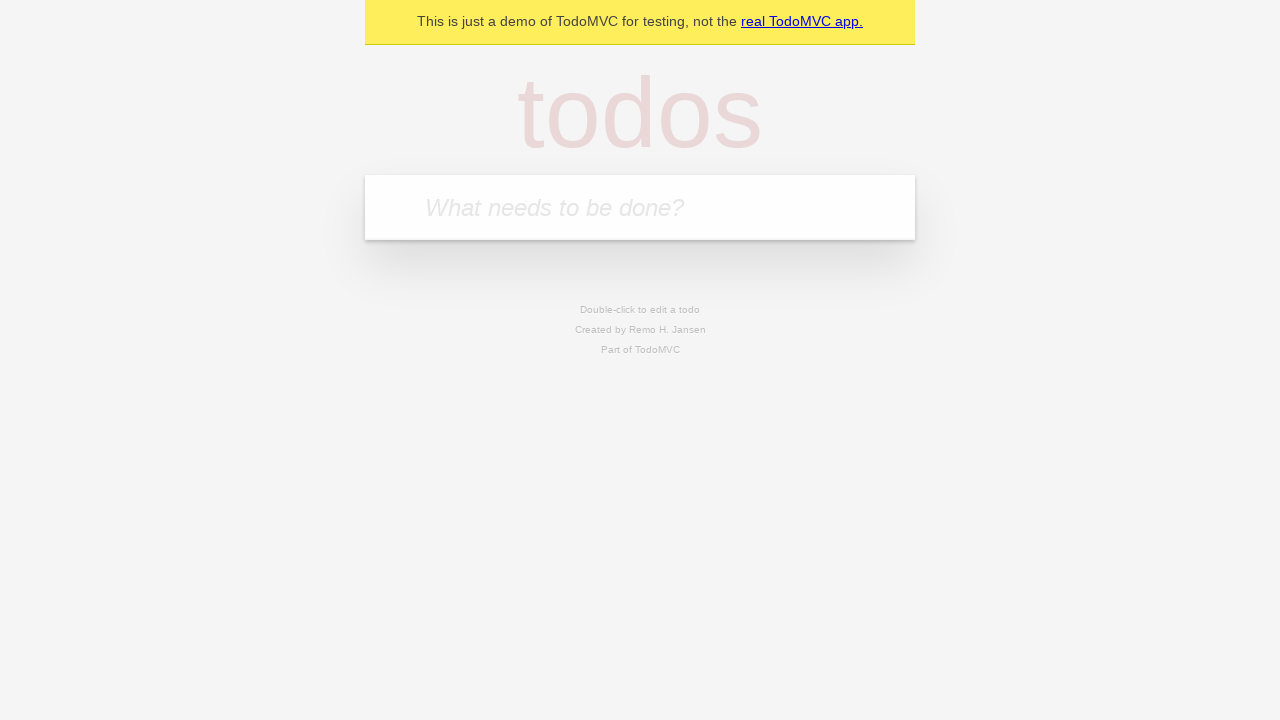

Filled todo input with 'buy some cheese' on internal:attr=[placeholder="What needs to be done?"i]
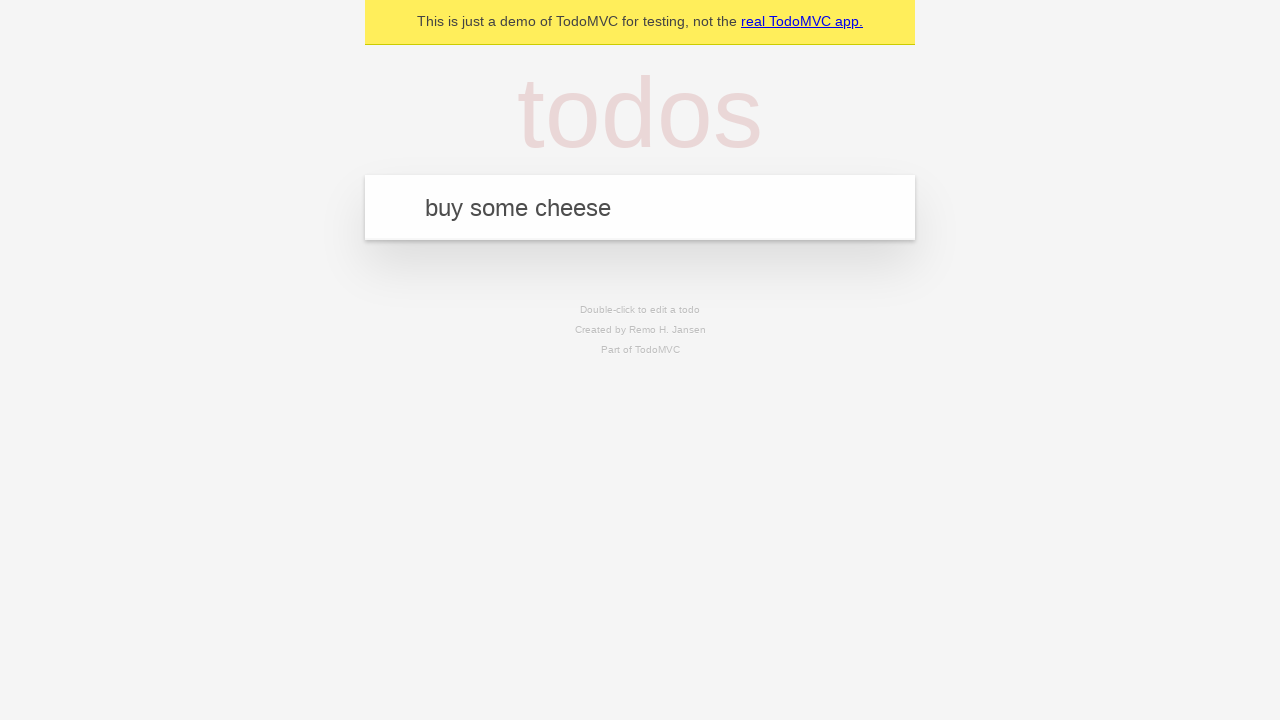

Pressed Enter to create todo item 'buy some cheese' on internal:attr=[placeholder="What needs to be done?"i]
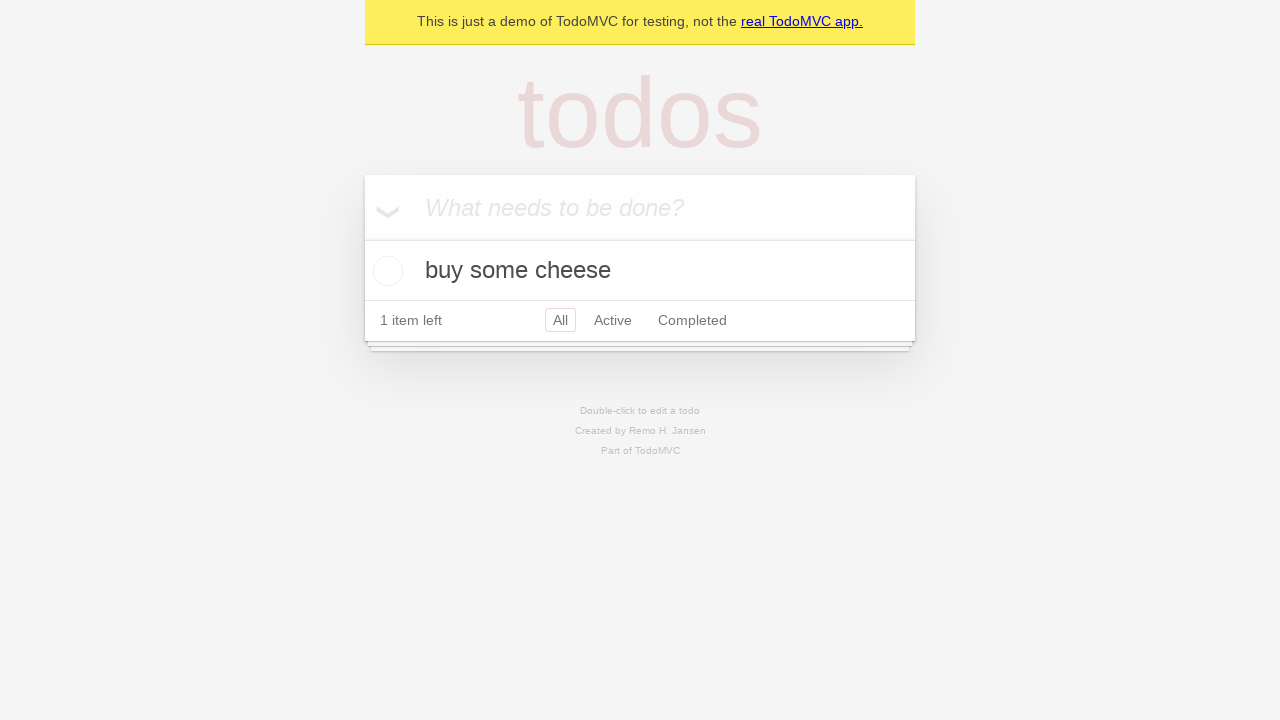

Filled todo input with 'feed the cat' on internal:attr=[placeholder="What needs to be done?"i]
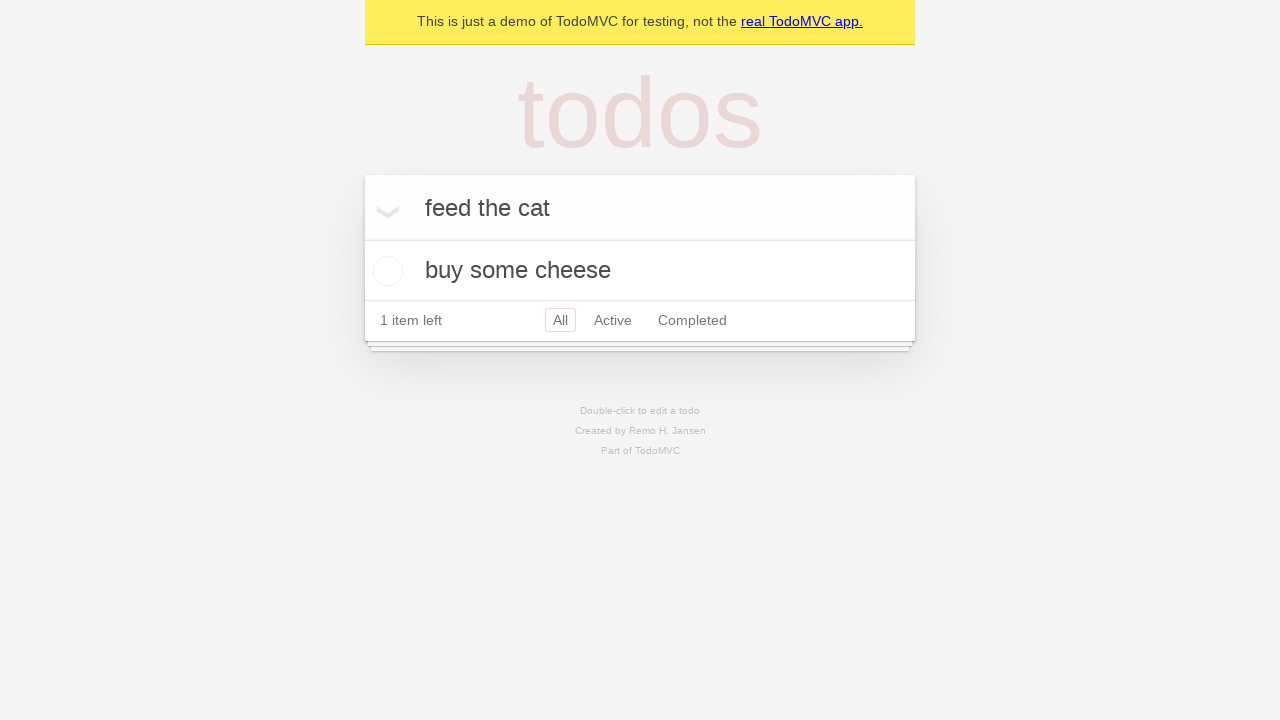

Pressed Enter to create todo item 'feed the cat' on internal:attr=[placeholder="What needs to be done?"i]
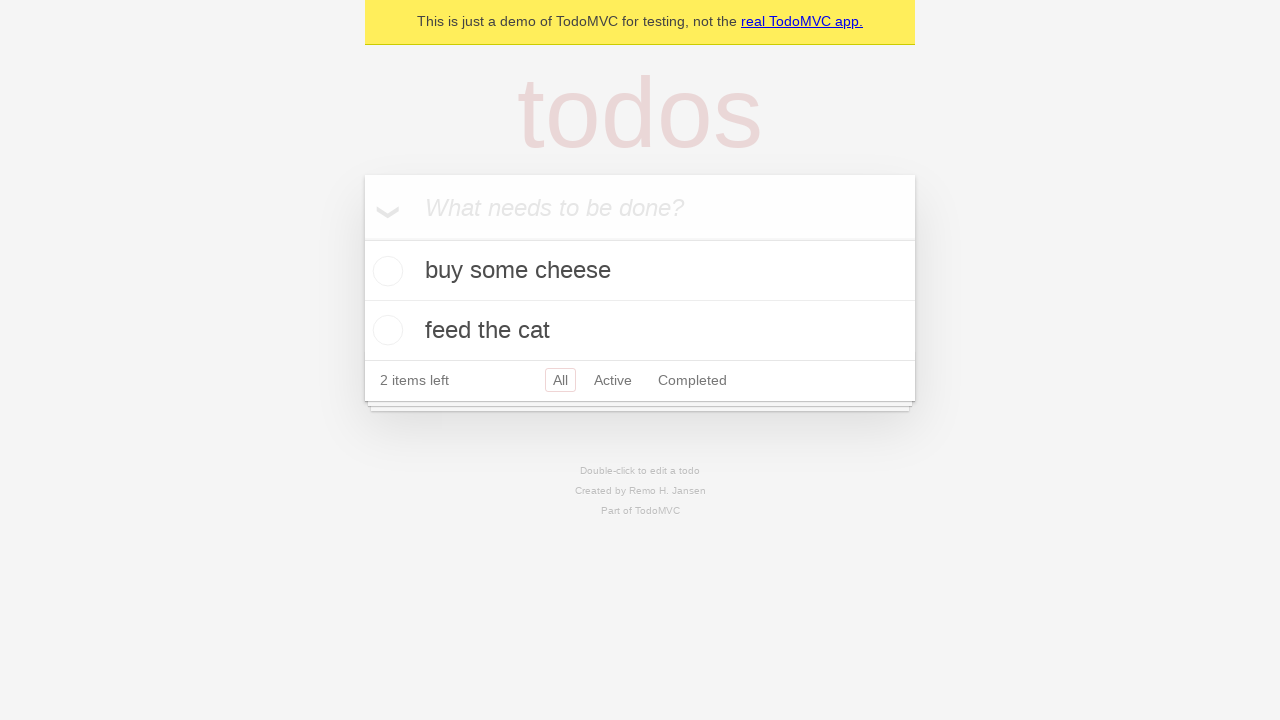

Checked the first todo item checkbox at (385, 271) on internal:testid=[data-testid="todo-item"s] >> nth=0 >> internal:role=checkbox
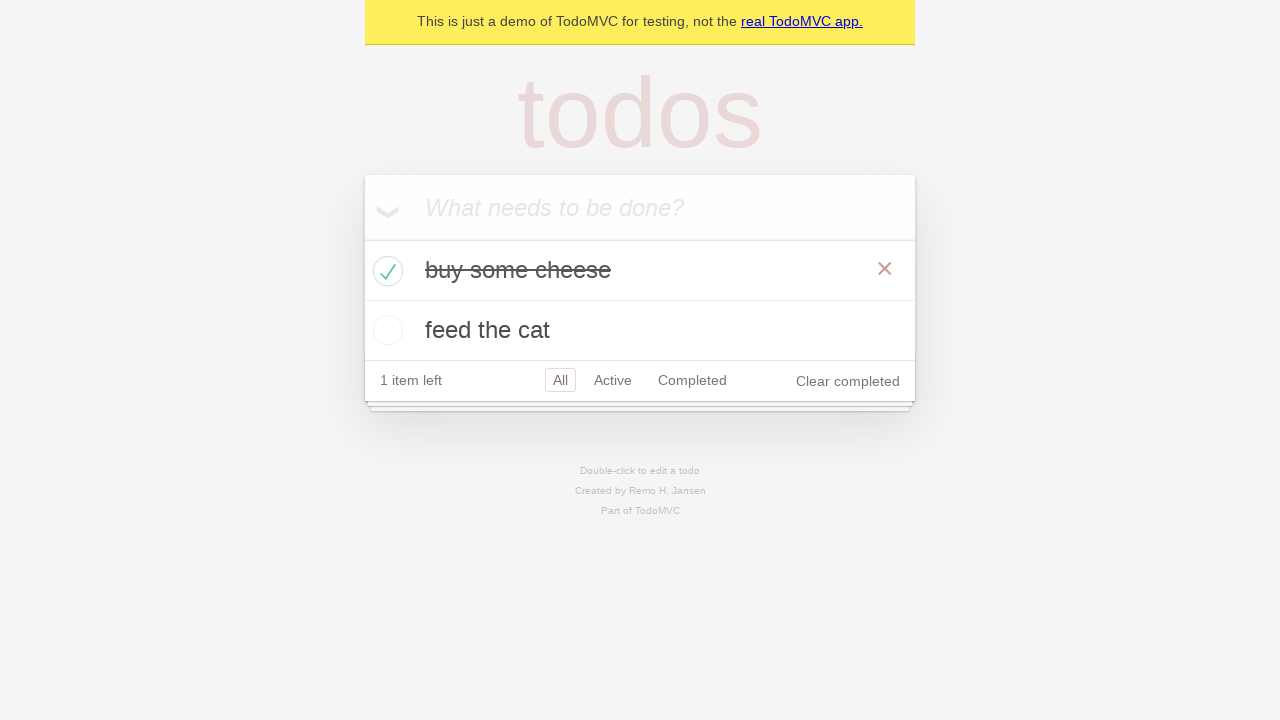

Checked the second todo item checkbox at (385, 330) on internal:testid=[data-testid="todo-item"s] >> nth=1 >> internal:role=checkbox
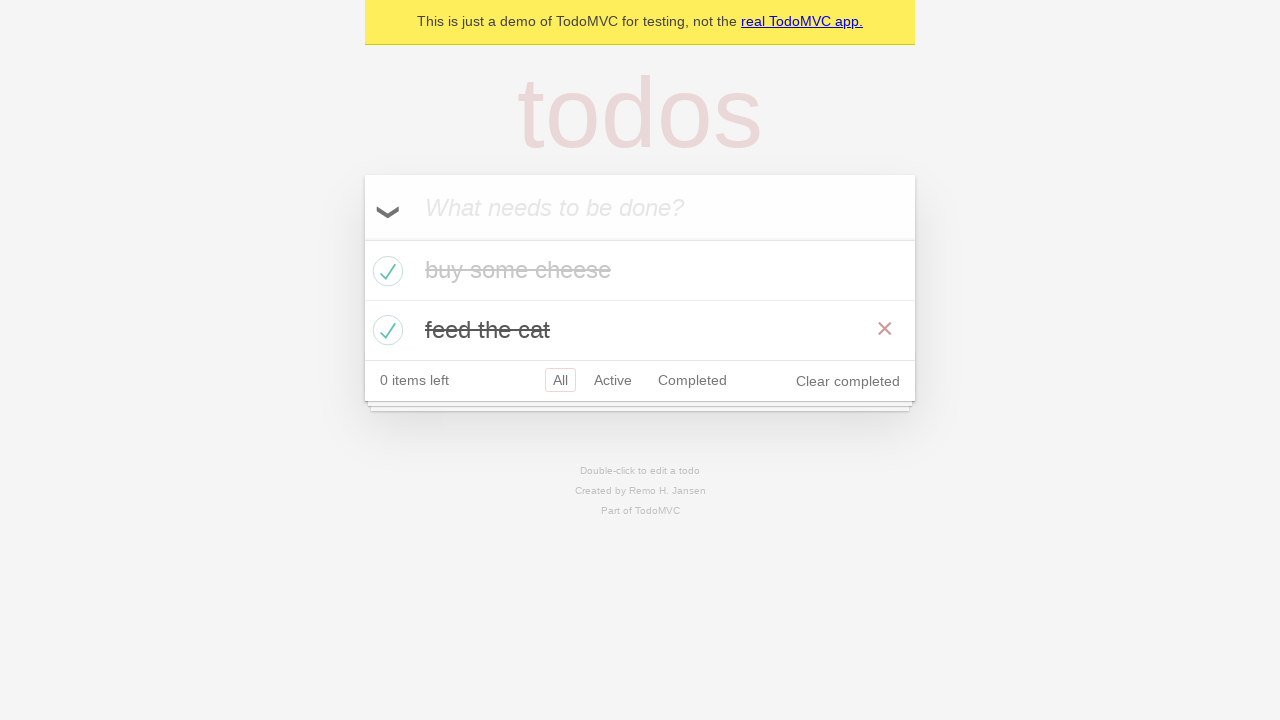

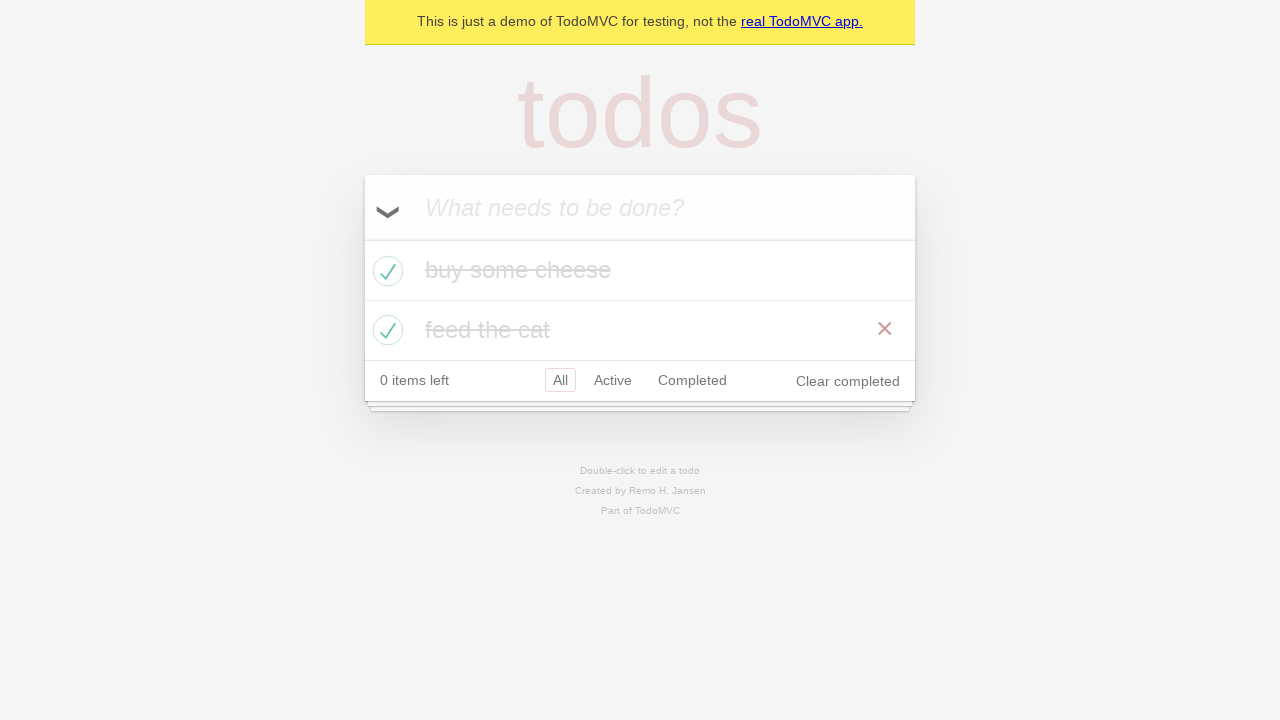